Verifies that the logo icon element has a transparent background color

Starting URL: https://userinyerface.com/game.html

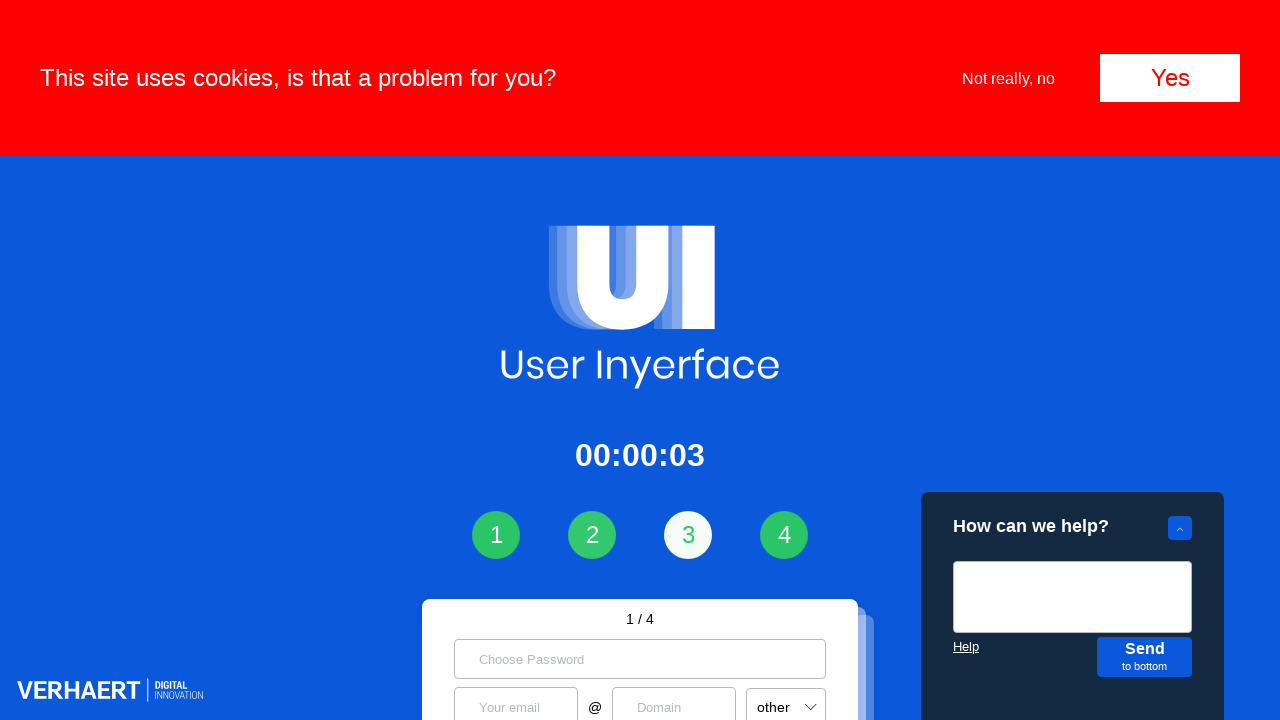

Navigated to https://userinyerface.com/game.html
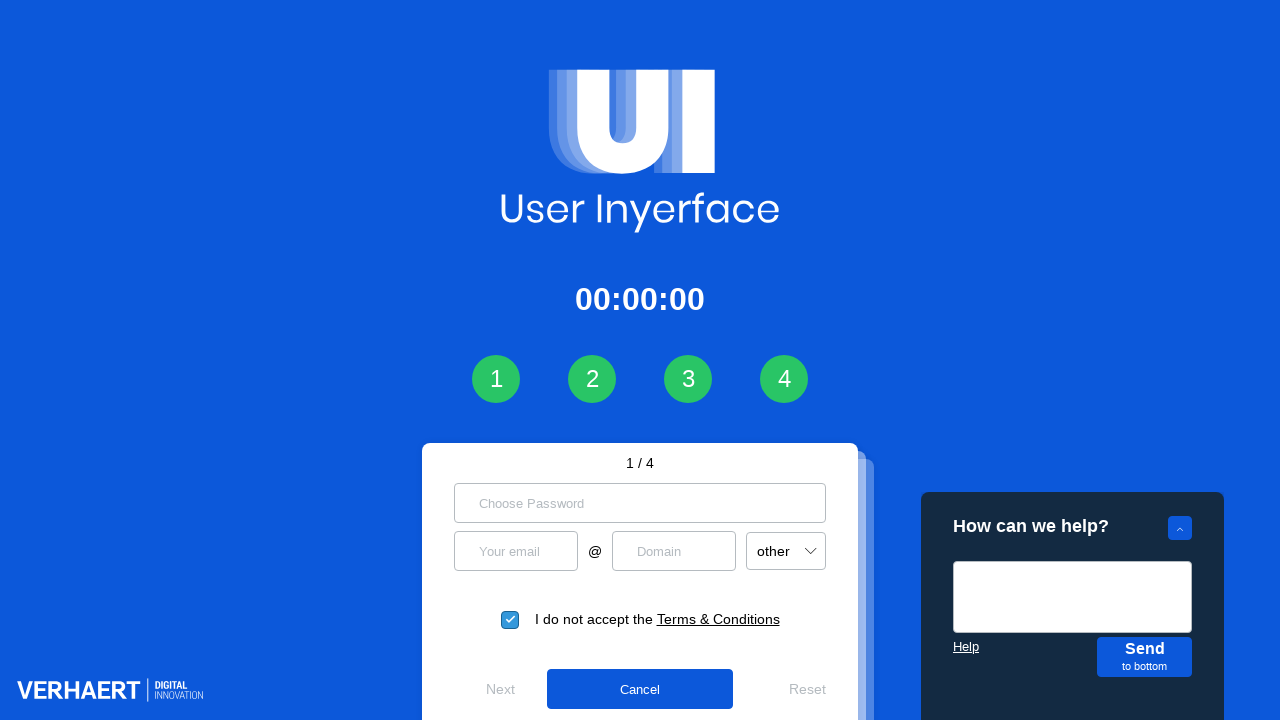

Logo icon element became visible
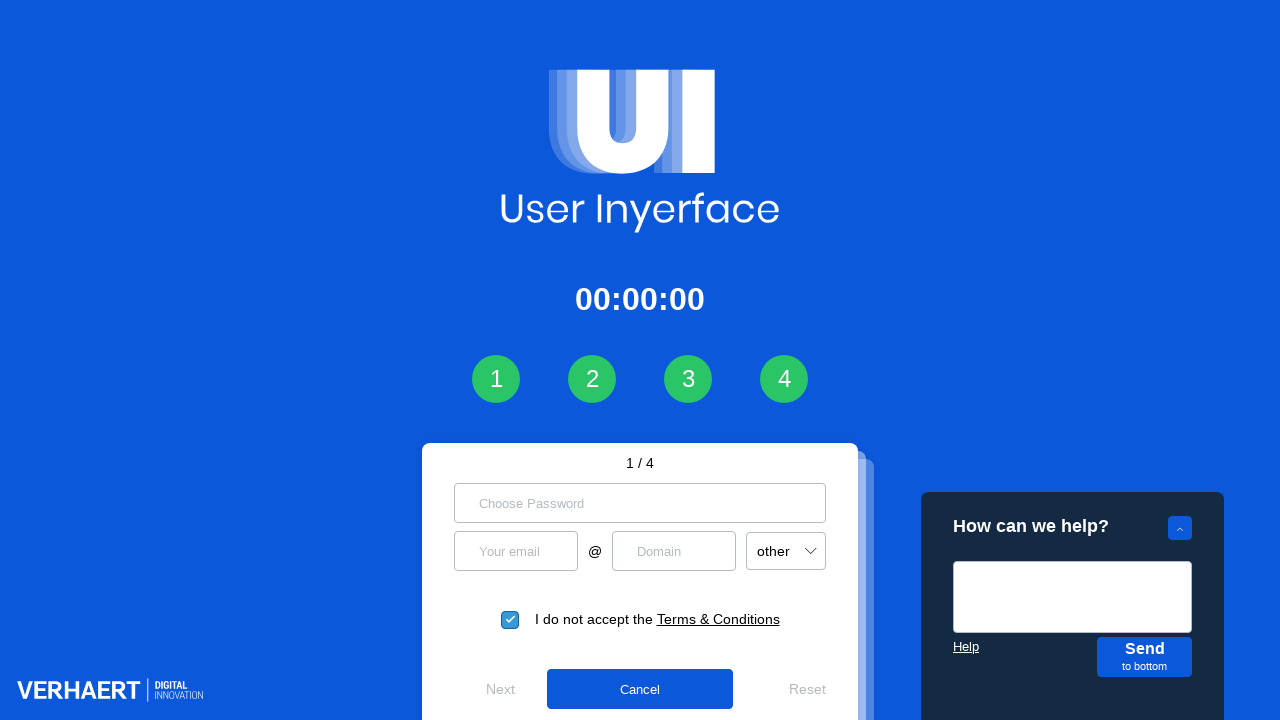

Retrieved computed background color: rgba(0, 0, 0, 0)
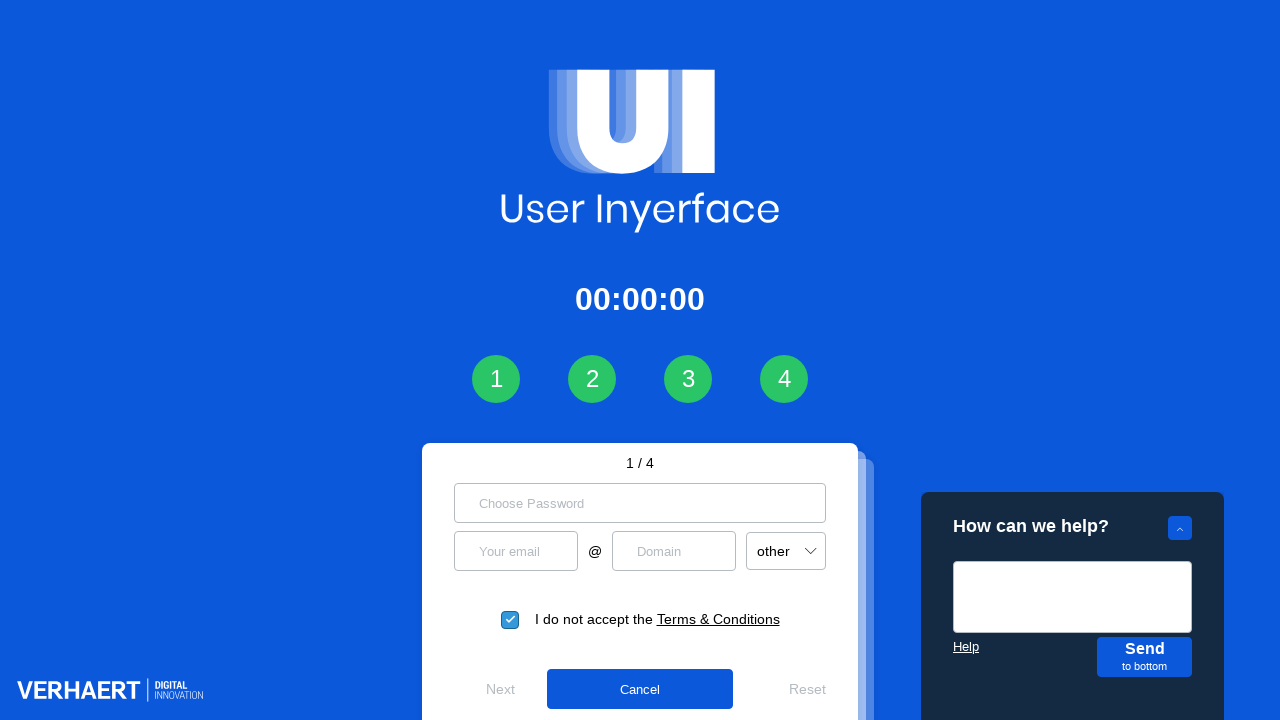

Verified logo icon has transparent background color (rgba(0, 0, 0, 0))
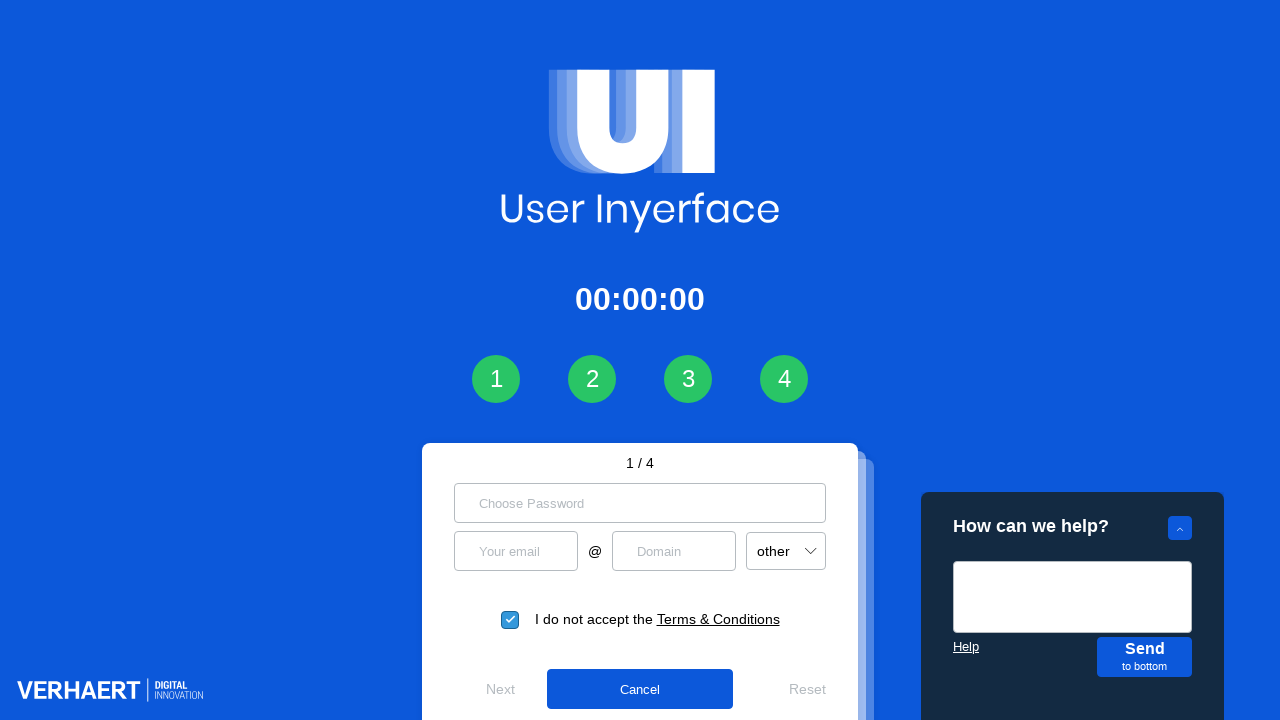

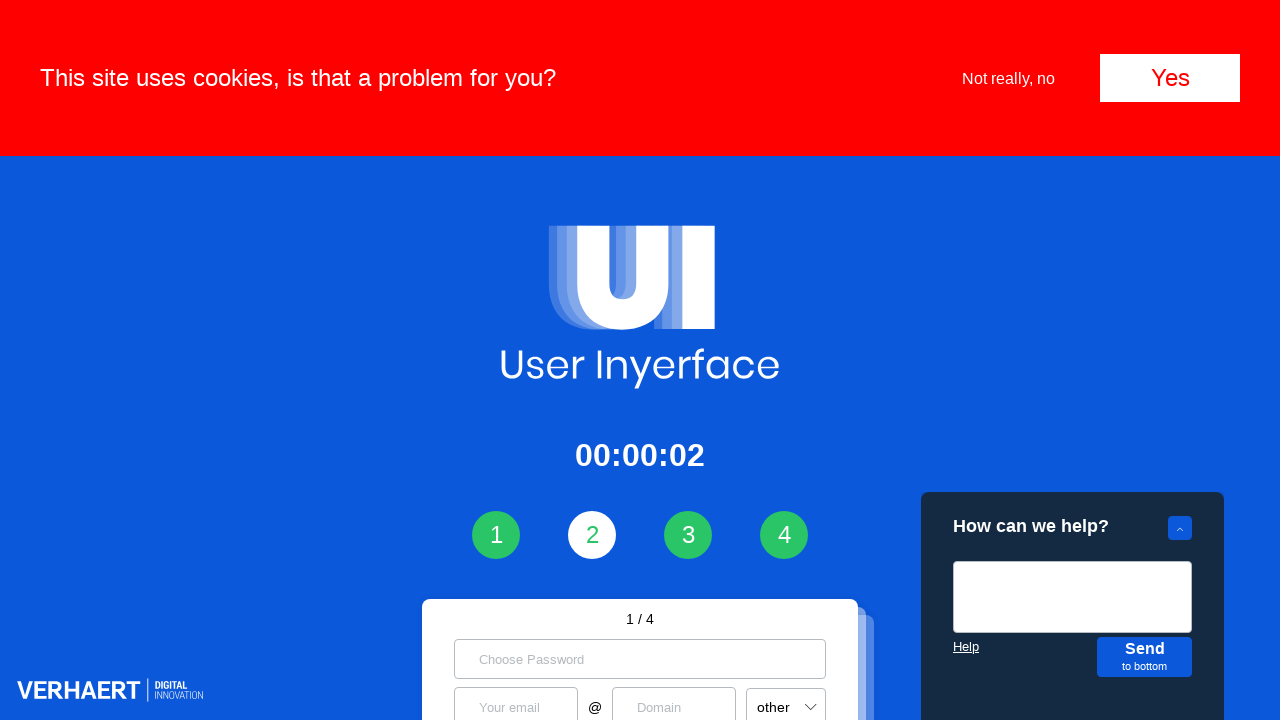